Tests alert handling functionality by entering a name, triggering an alert, accepting it, then triggering a confirm dialog and dismissing it

Starting URL: https://rahulshettyacademy.com/AutomationPractice/

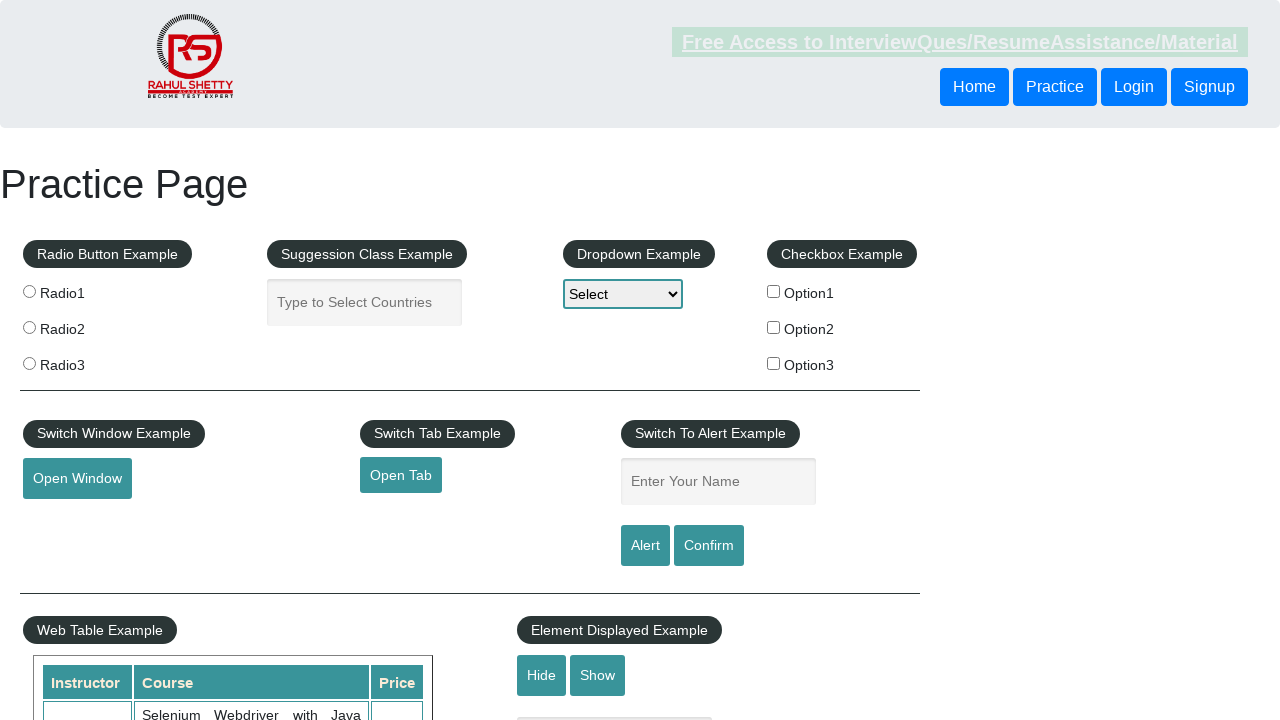

Navigated to Alerts test page
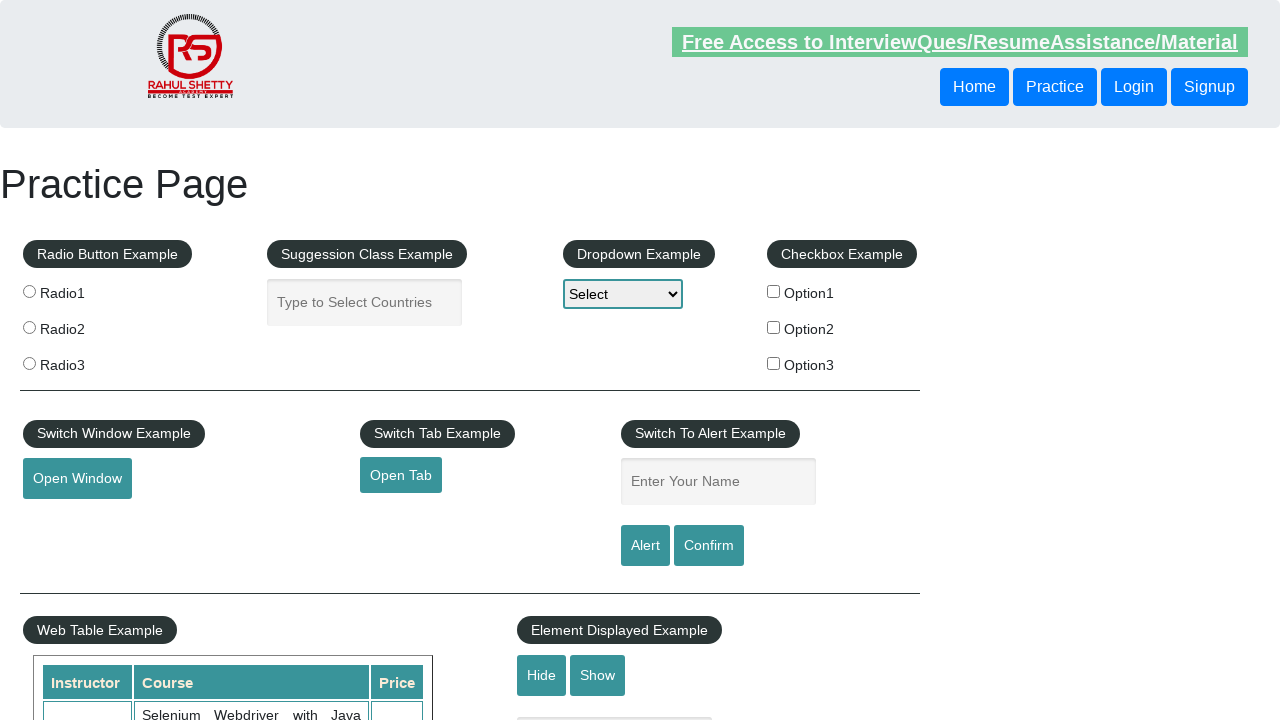

Filled name field with 'Charu' on #name
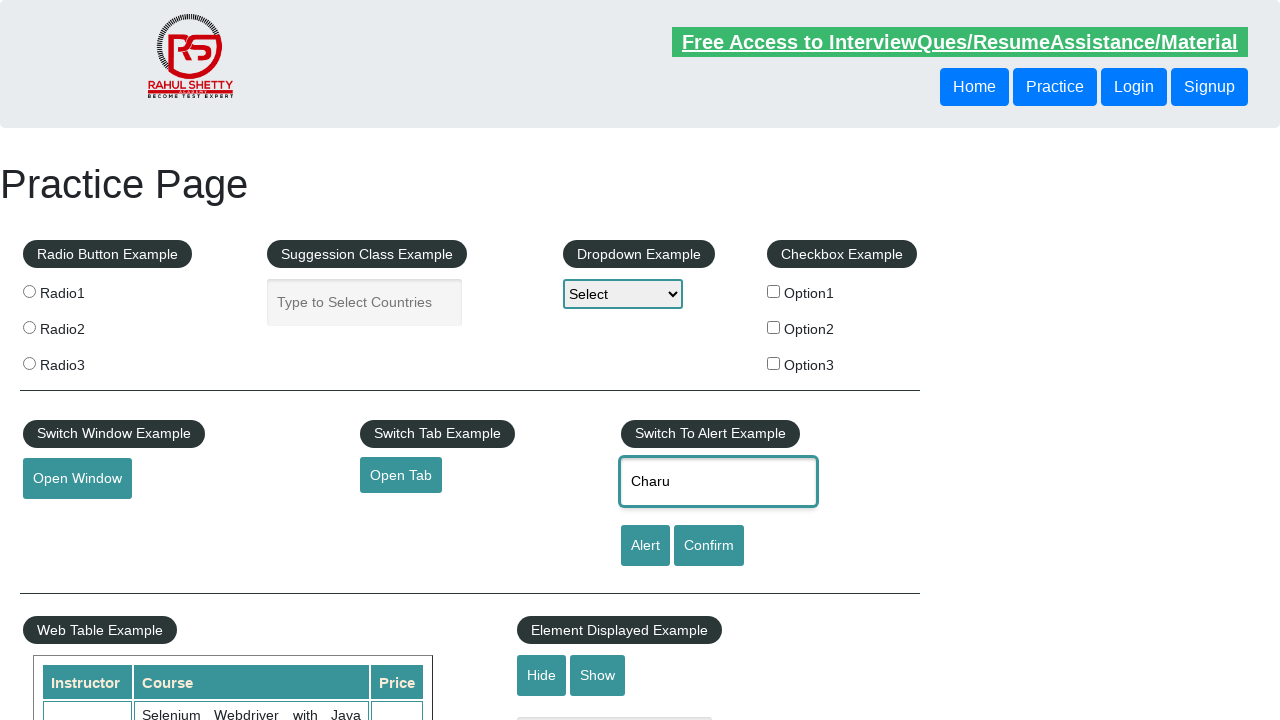

Clicked alert button to trigger alert at (645, 546) on #alertbtn
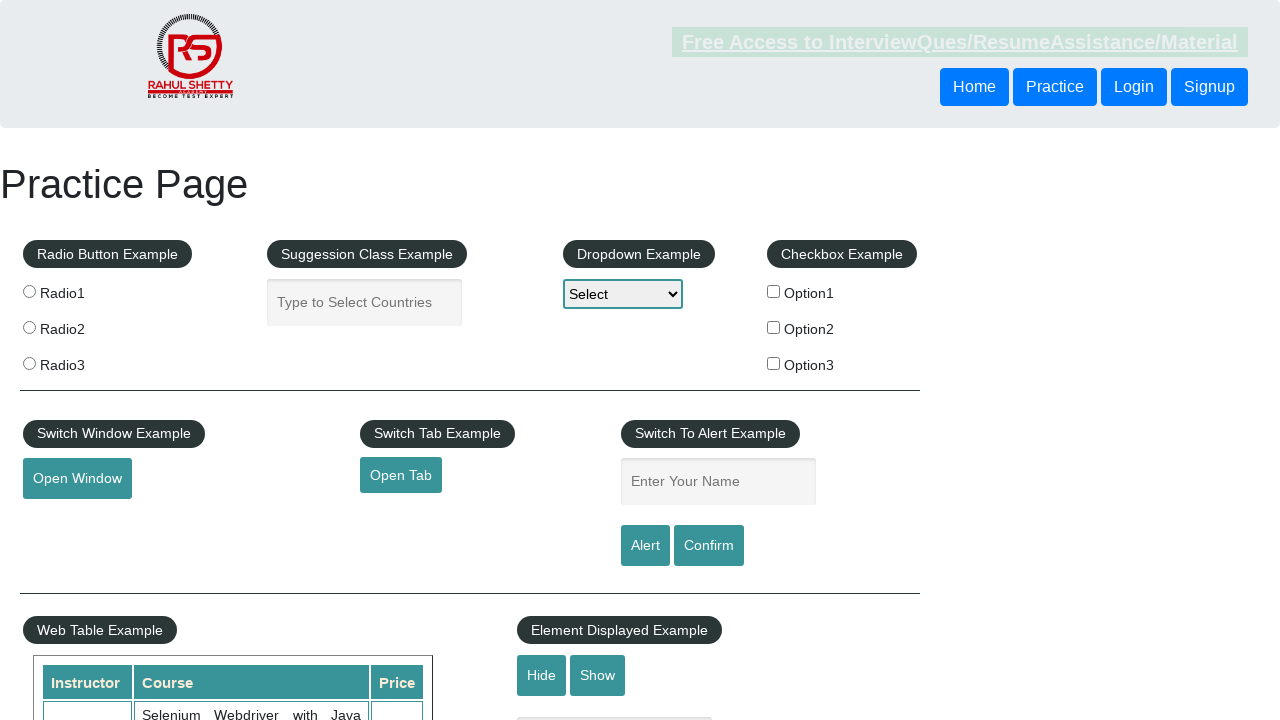

Set up dialog handler to accept alerts
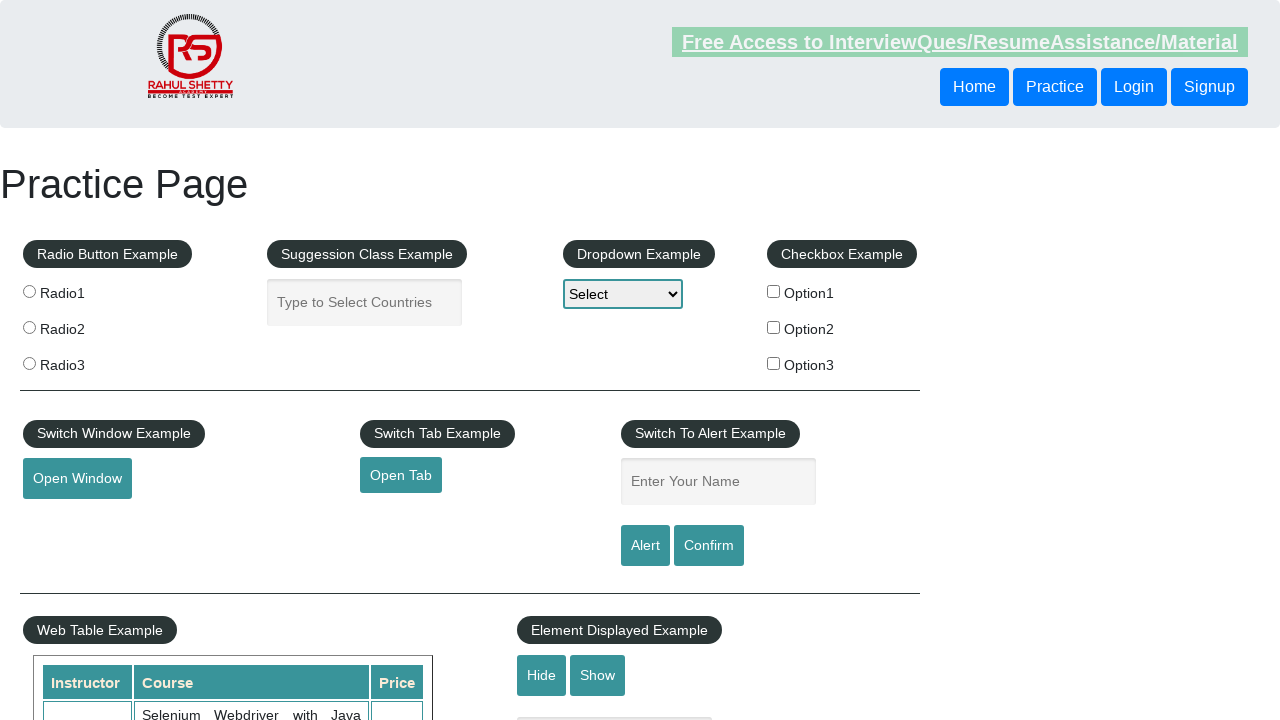

Clicked confirm button to trigger confirm dialog at (709, 546) on #confirmbtn
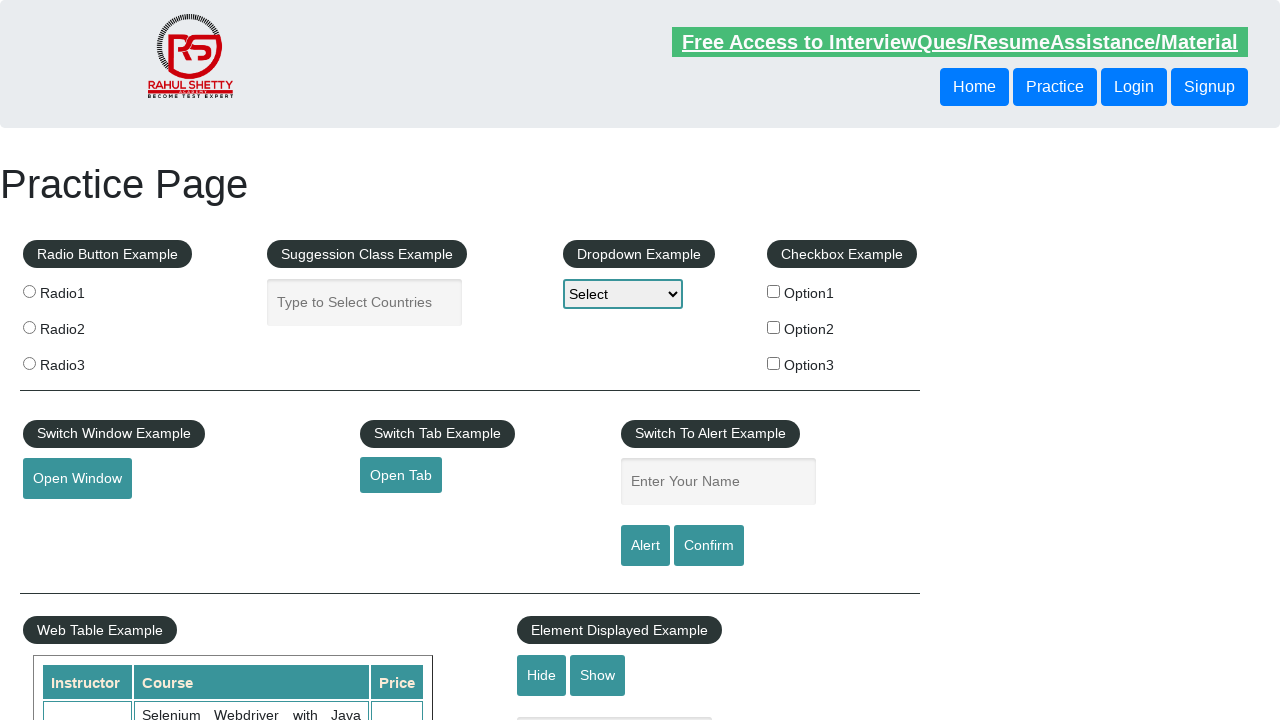

Set up dialog handler to dismiss confirm dialog
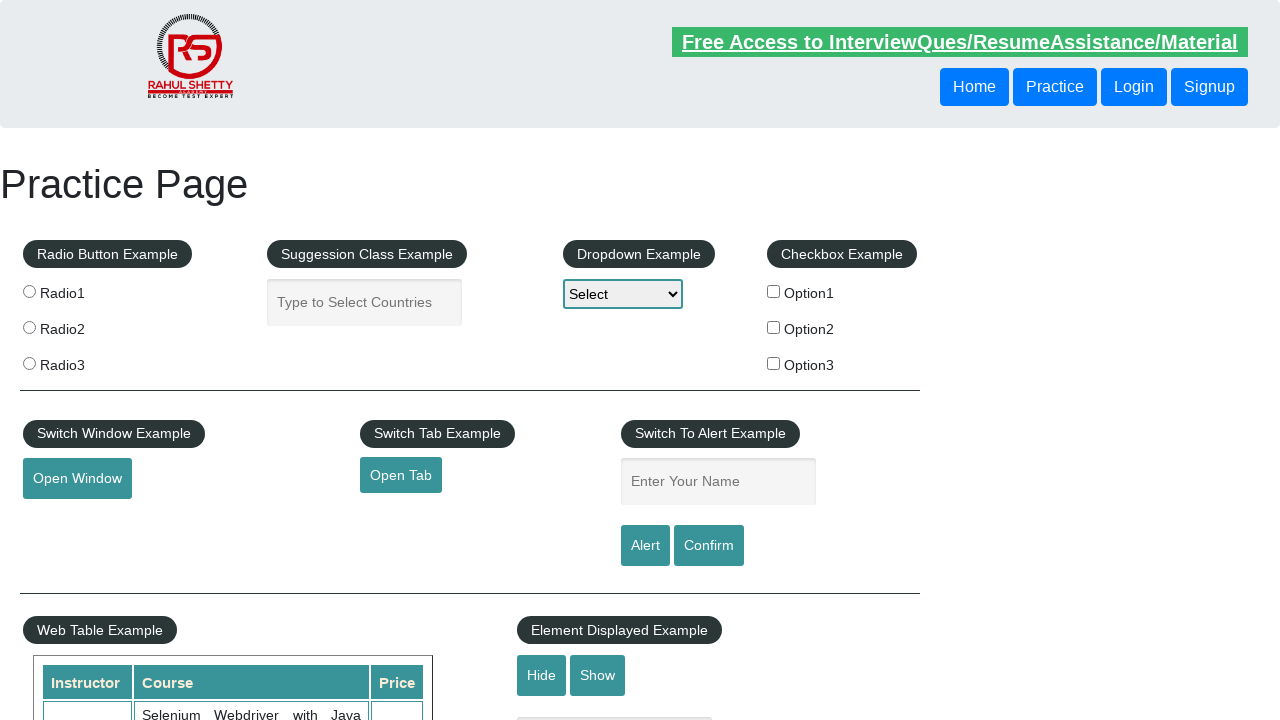

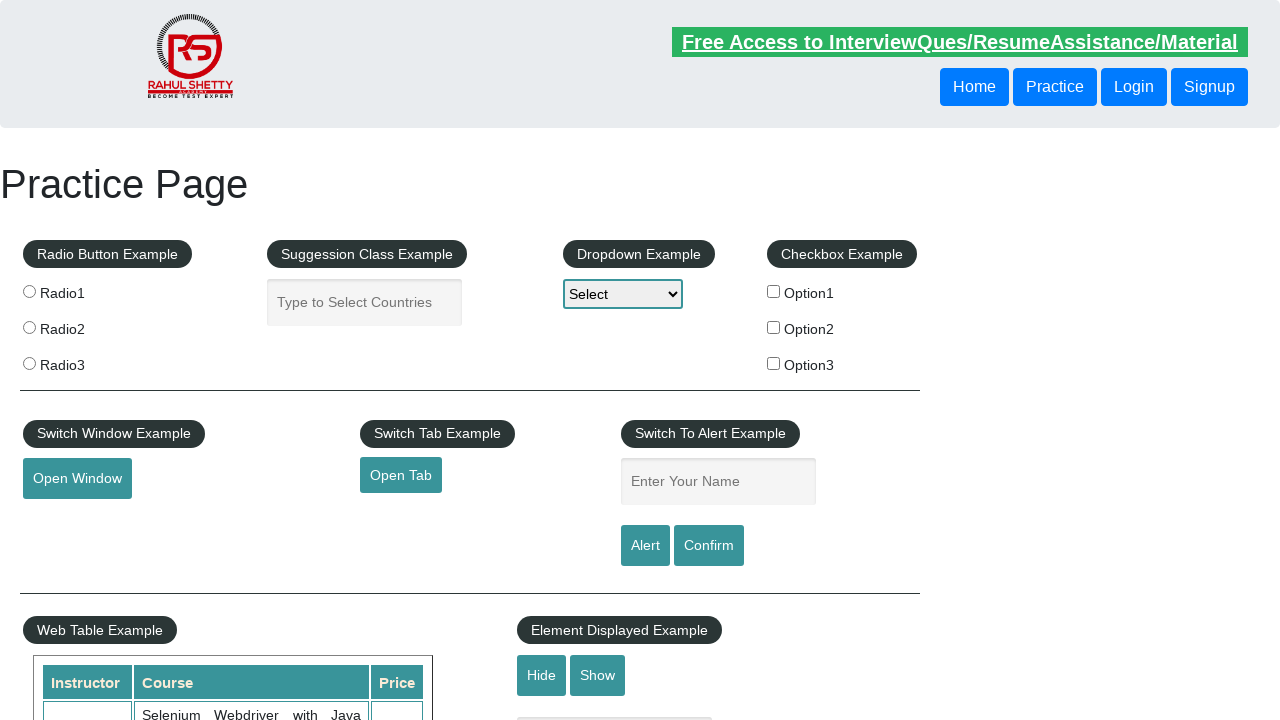